Tests navigation from the Playwright homepage to the Docs section and then to the Locators page, verifying the page loads correctly with the expected heading.

Starting URL: https://playwright.dev/

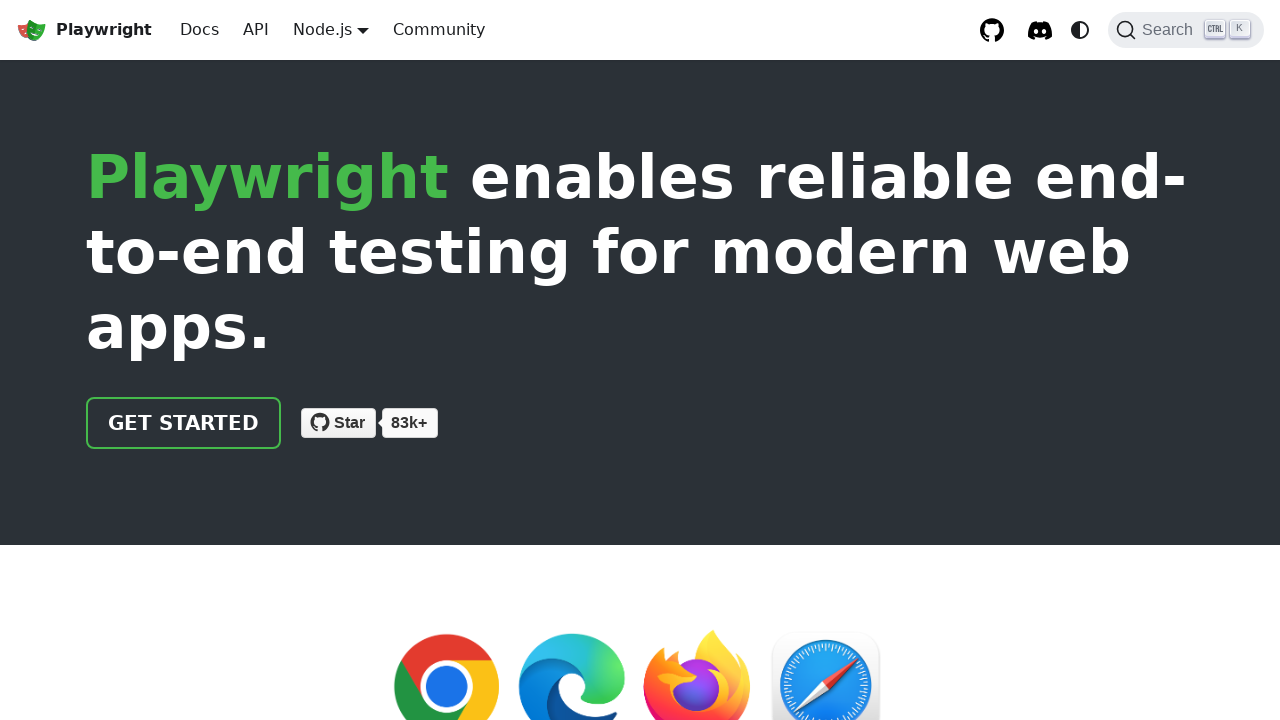

Verified homepage loaded with 'Playwright' in title
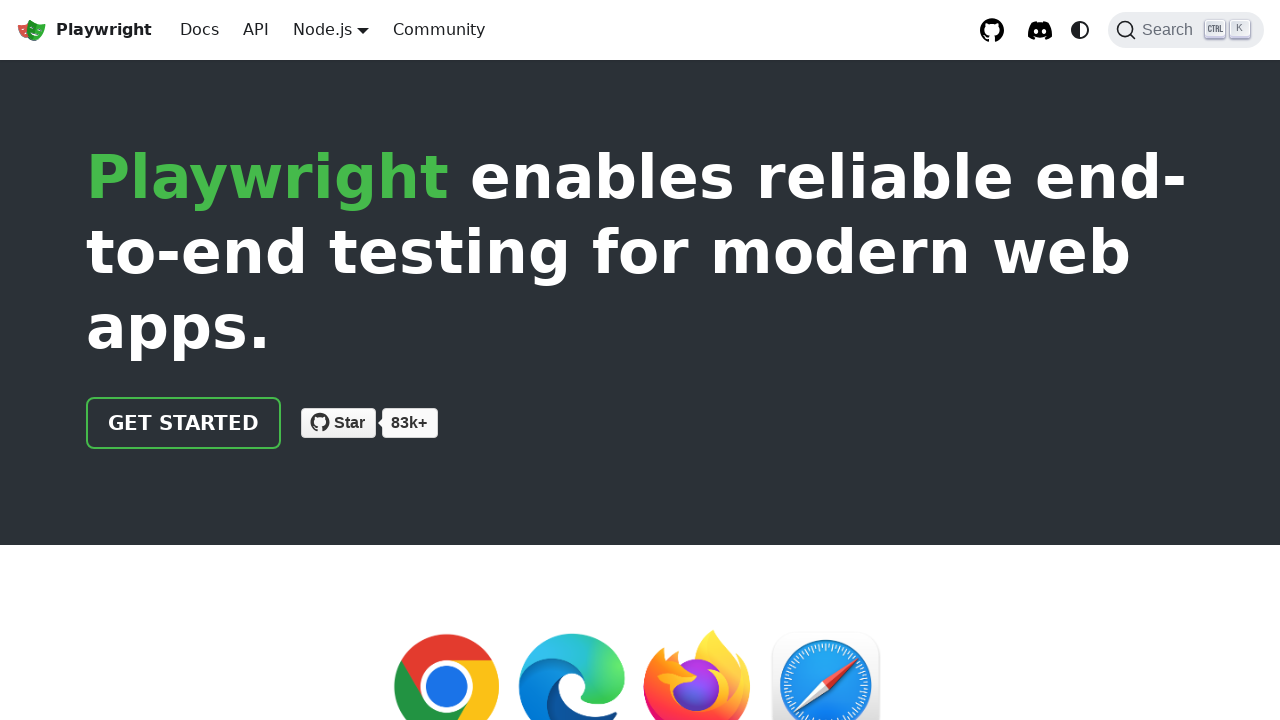

Clicked on the Docs link at (200, 30) on internal:role=link[name="Docs"i]
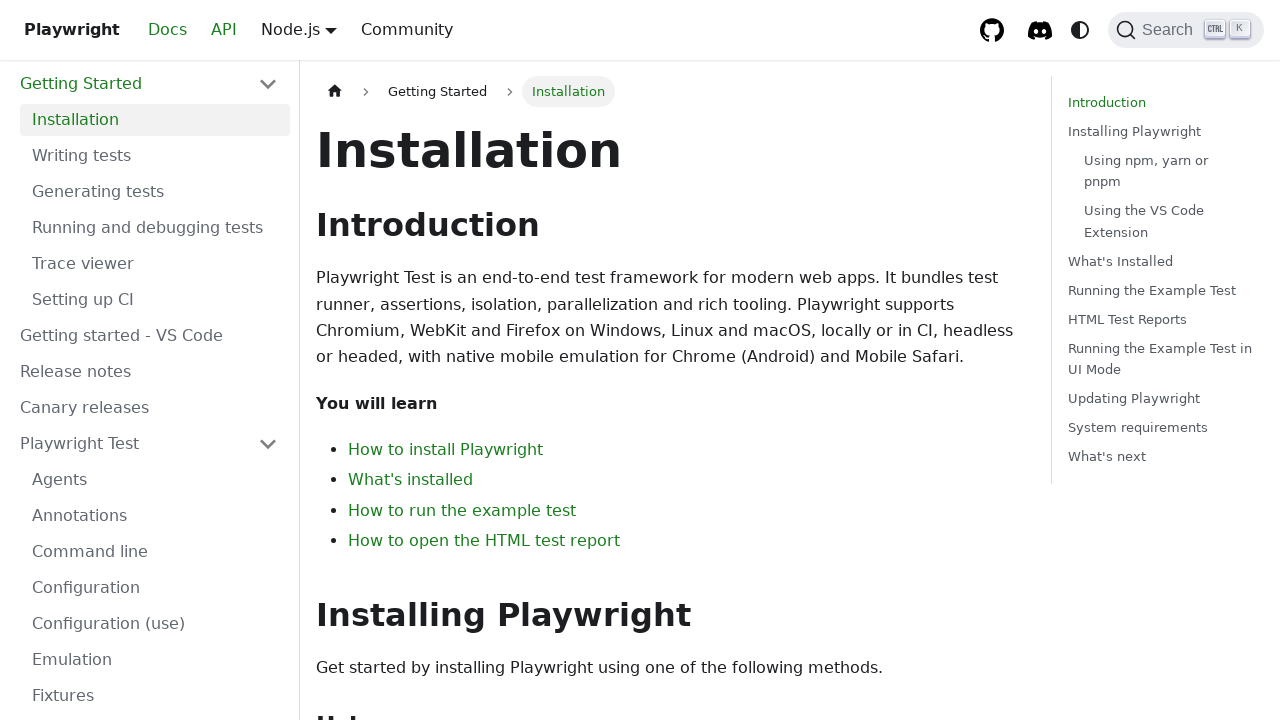

Clicked on the Locators link in left navigation at (155, 390) on internal:role=link[name=/^Locators$/] >> nth=0
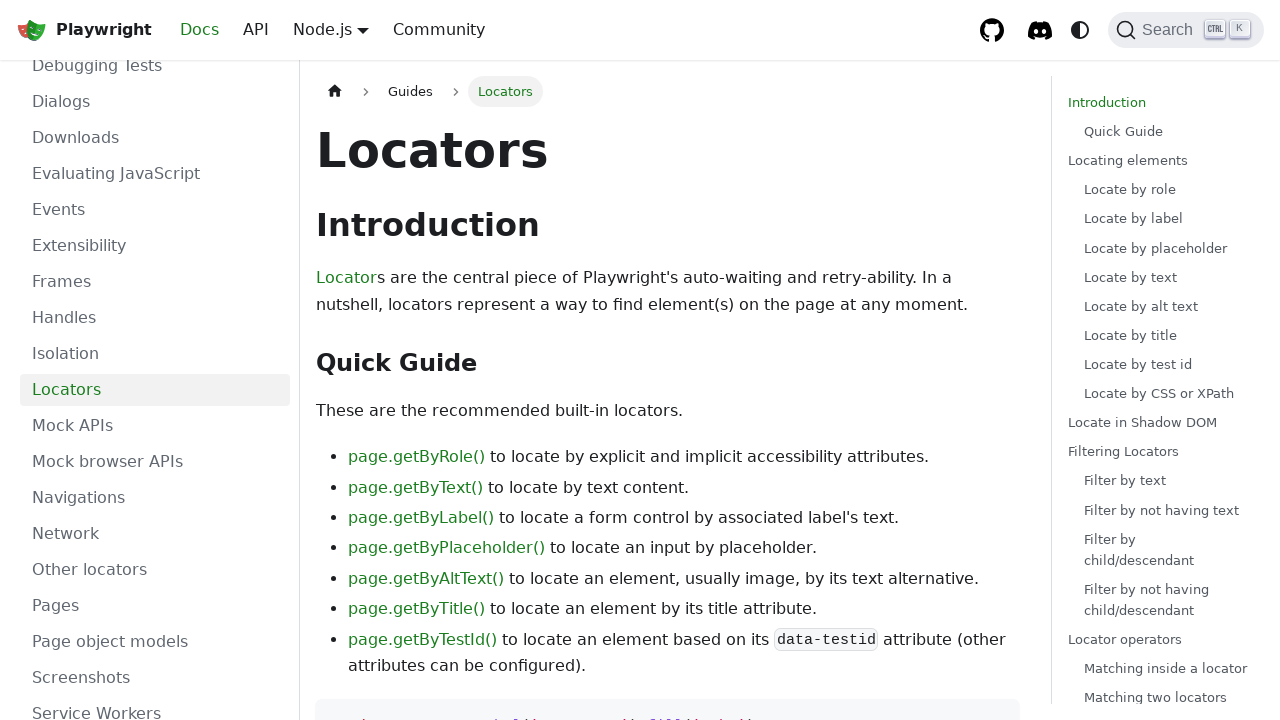

Verified URL contains '/docs/locators'
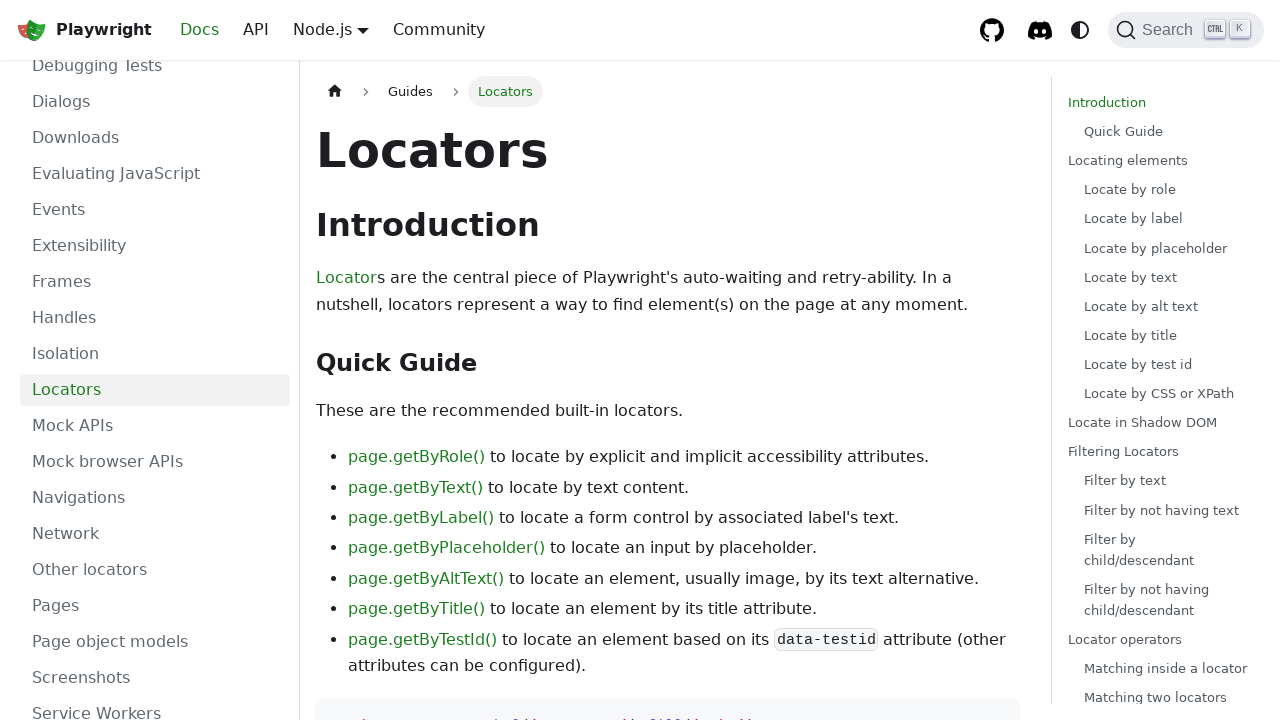

Verified H1 heading 'Locators' is visible
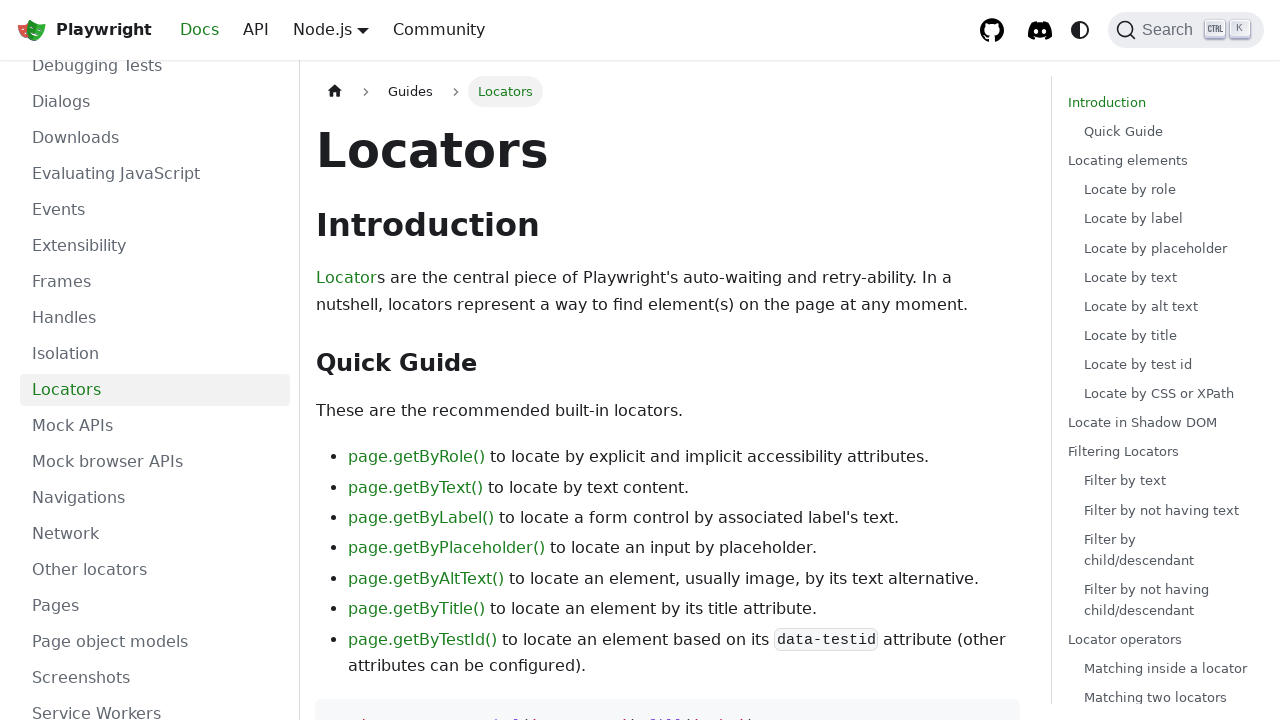

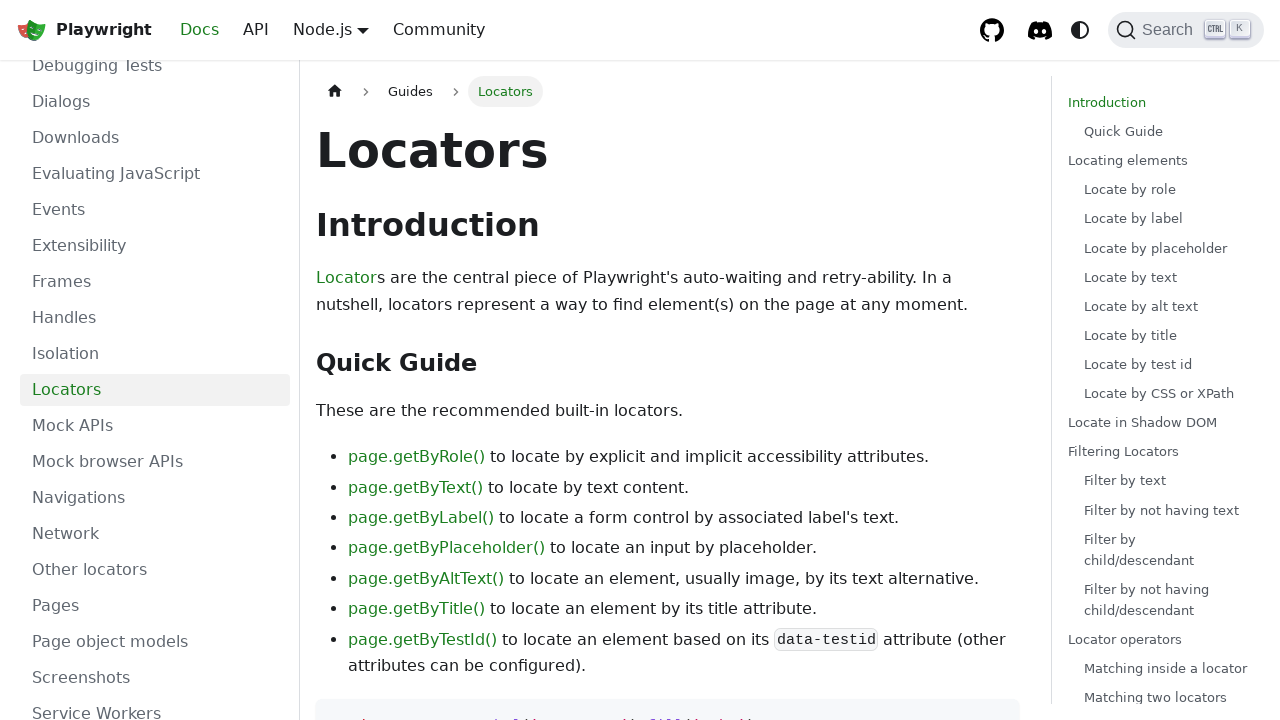